Opens multiple links (Help, Privacy, Terms) from Google's sign-in page in new tabs, switches between them, and closes the child windows

Starting URL: https://accounts.google.com/ServiceLogin/identifier?service=mail&passive=1209600&osid=1&continue=https%3A%2F%2Fmail.google.com%2Fmail%2Fu%2F0%2F&followup=https%3A%2F%2Fmail.google.com%2Fmail%2Fu%2F0%2F&emr=1&ifkv=AeAAQh7cK-uOVROd8g5tVc4QTCGxWe4OrNaqsDHJVXSuETTJRwSJzbksFGbX1CahLqF-XDJB3hR-&flowName=GlifWebSignIn&flowEntry=ServiceLogin

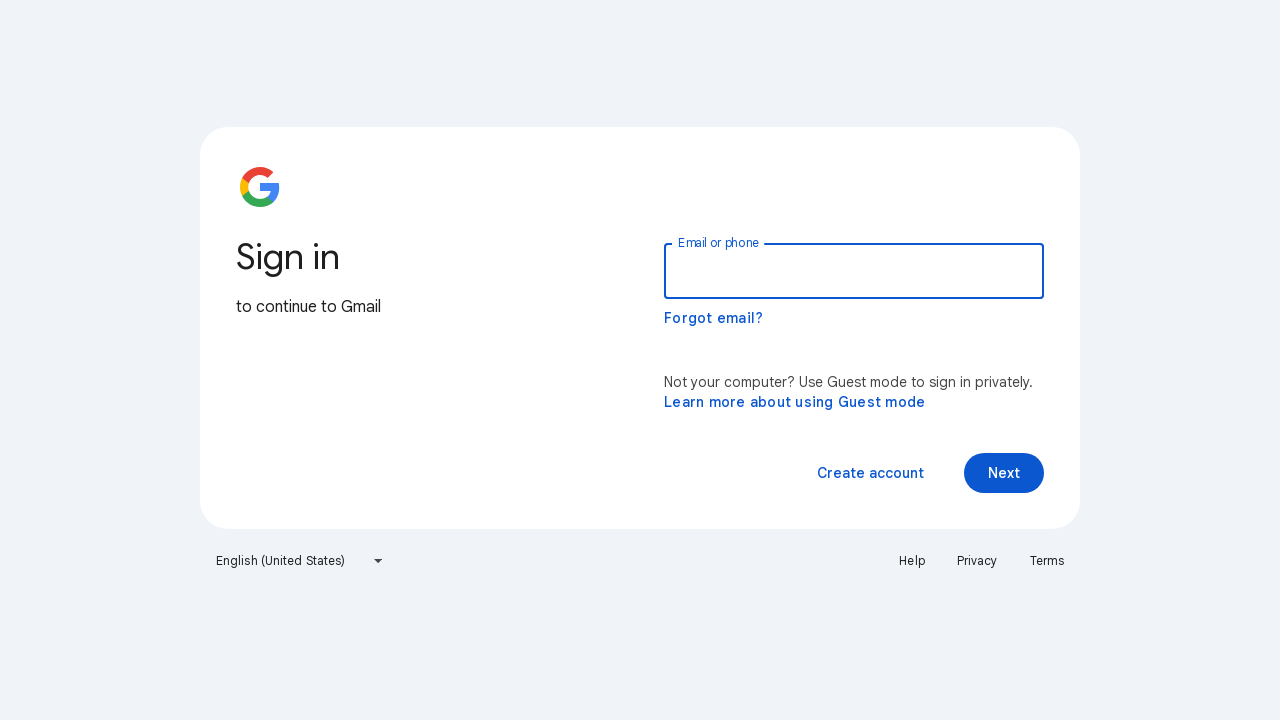

Clicked Help link, new tab opened at (912, 561) on xpath=//a[text()='Help']
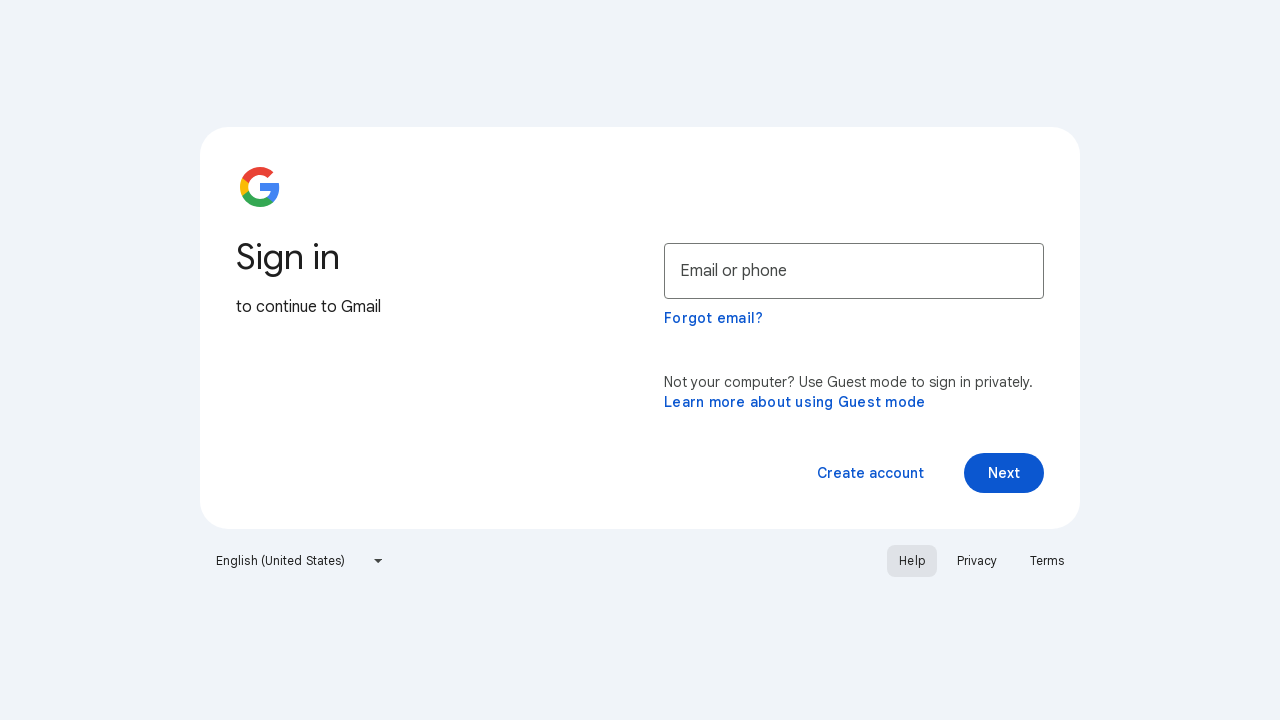

Captured Help page reference
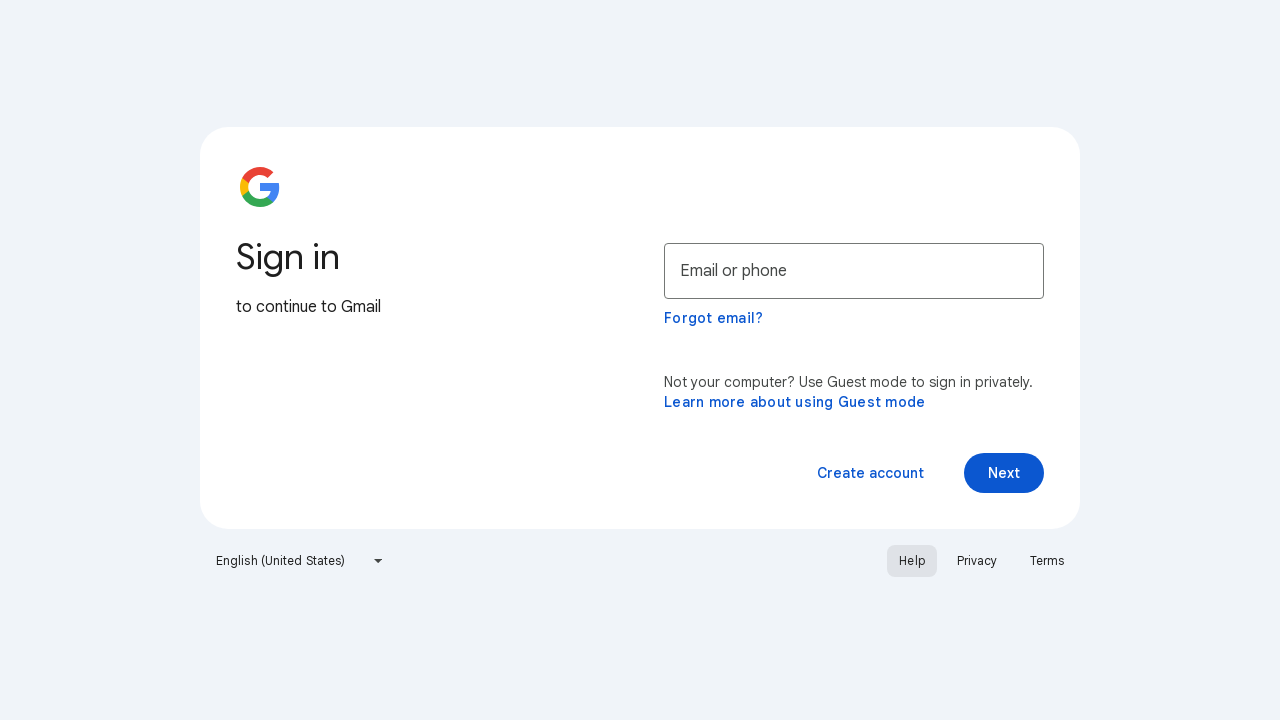

Closed Help page tab
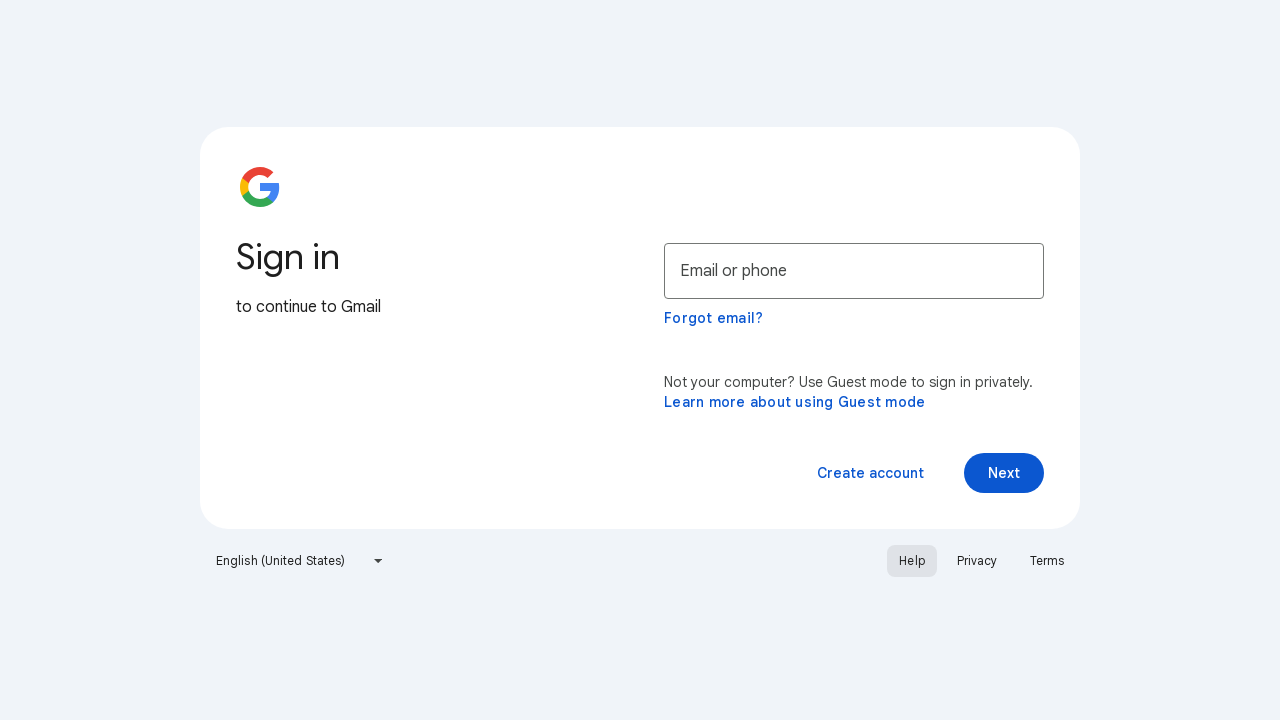

Clicked Privacy link, new tab opened at (977, 561) on xpath=//a[text()='Privacy']
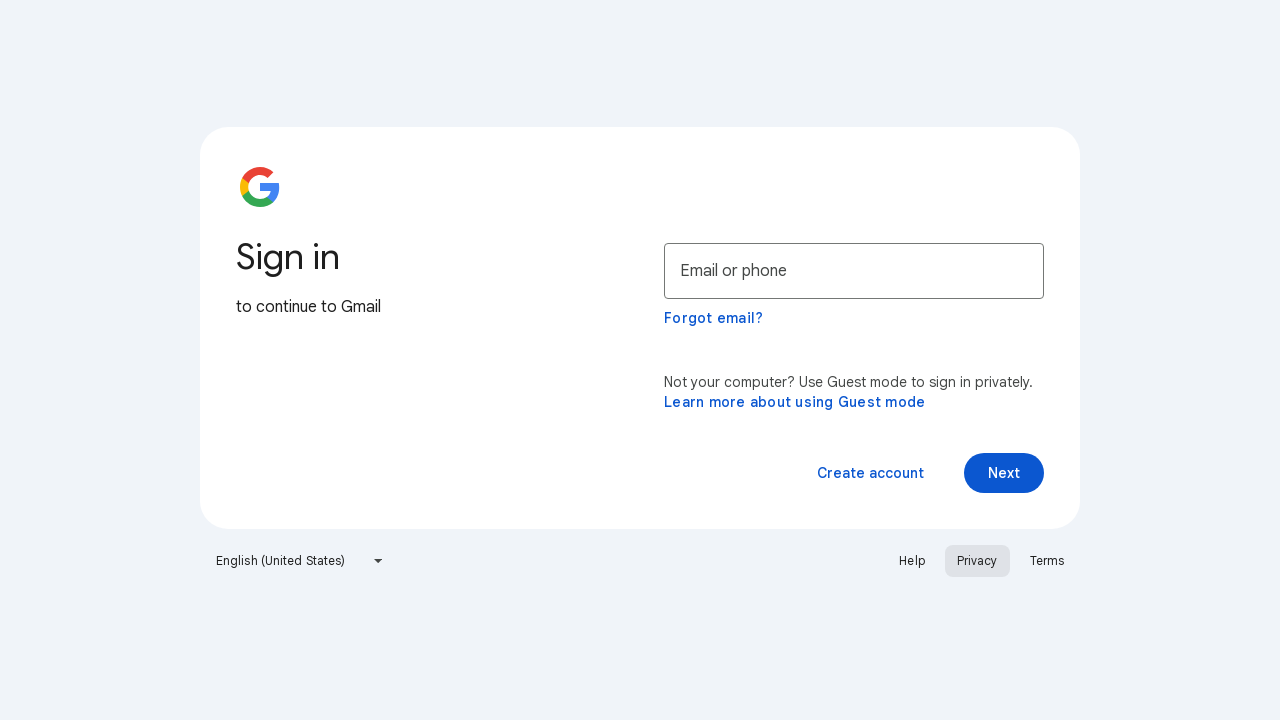

Captured Privacy page reference
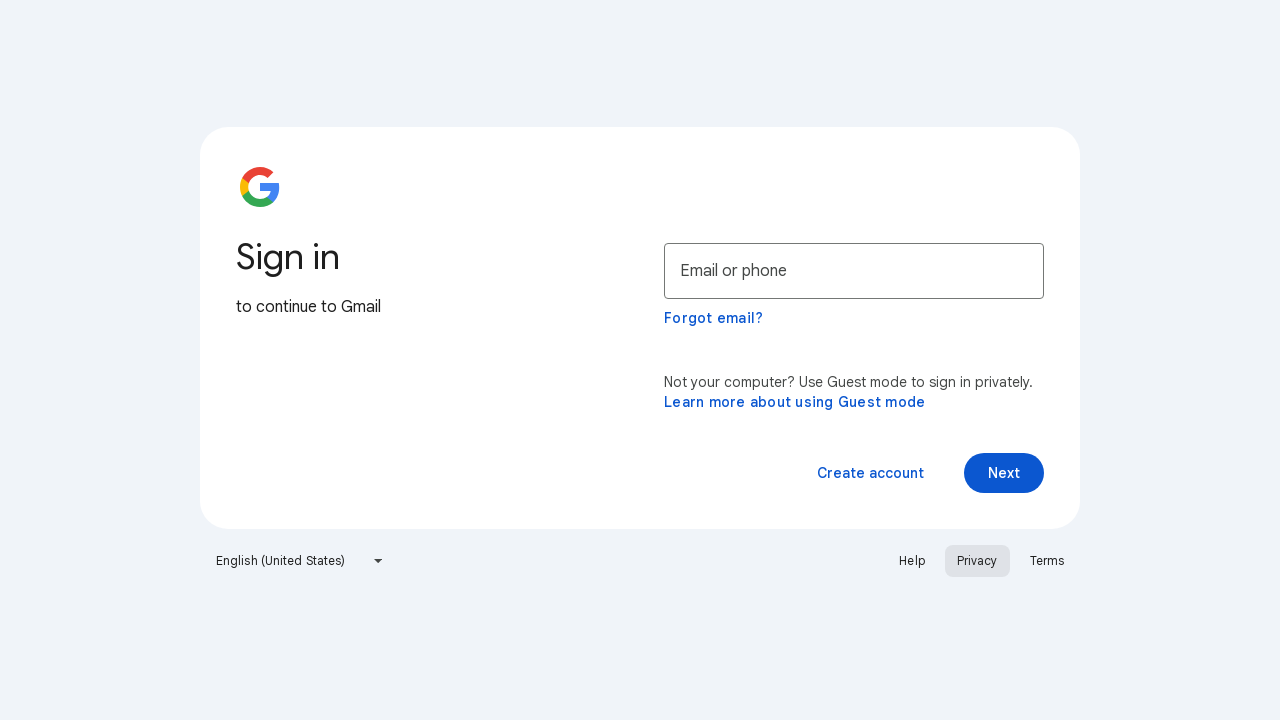

Closed Privacy page tab
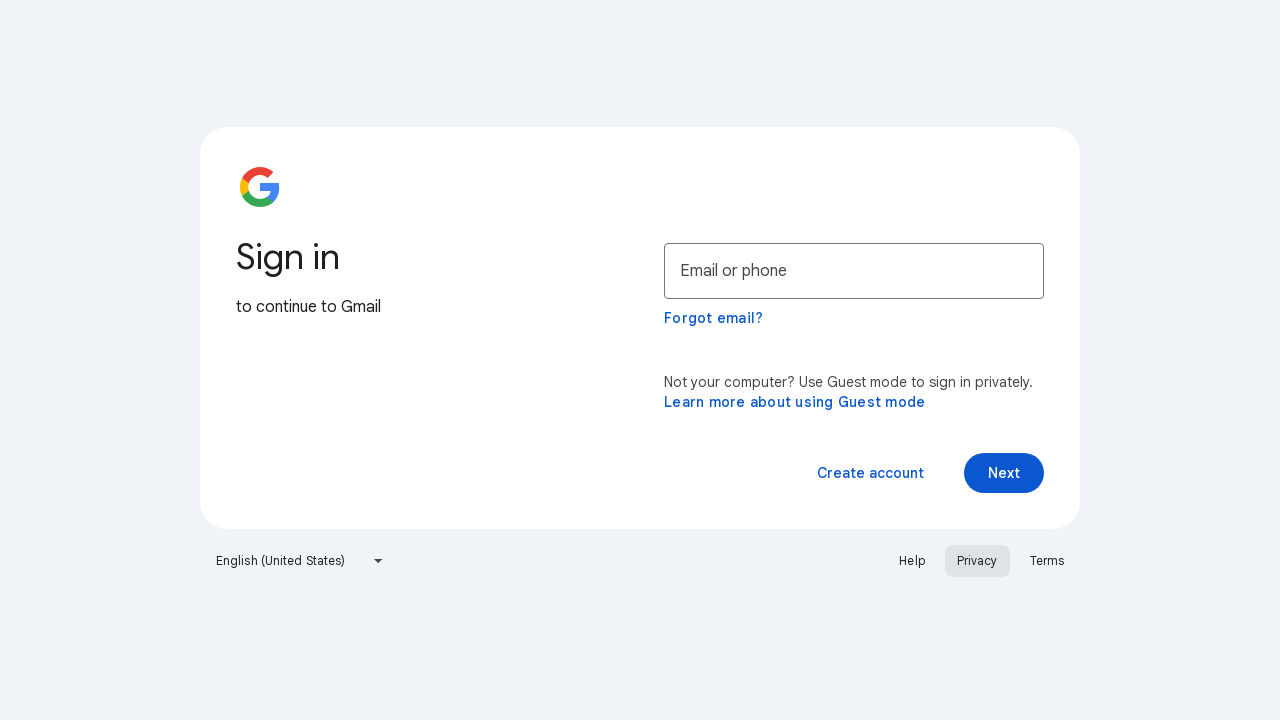

Clicked Terms link, new tab opened at (1047, 561) on xpath=//a[text()='Terms']
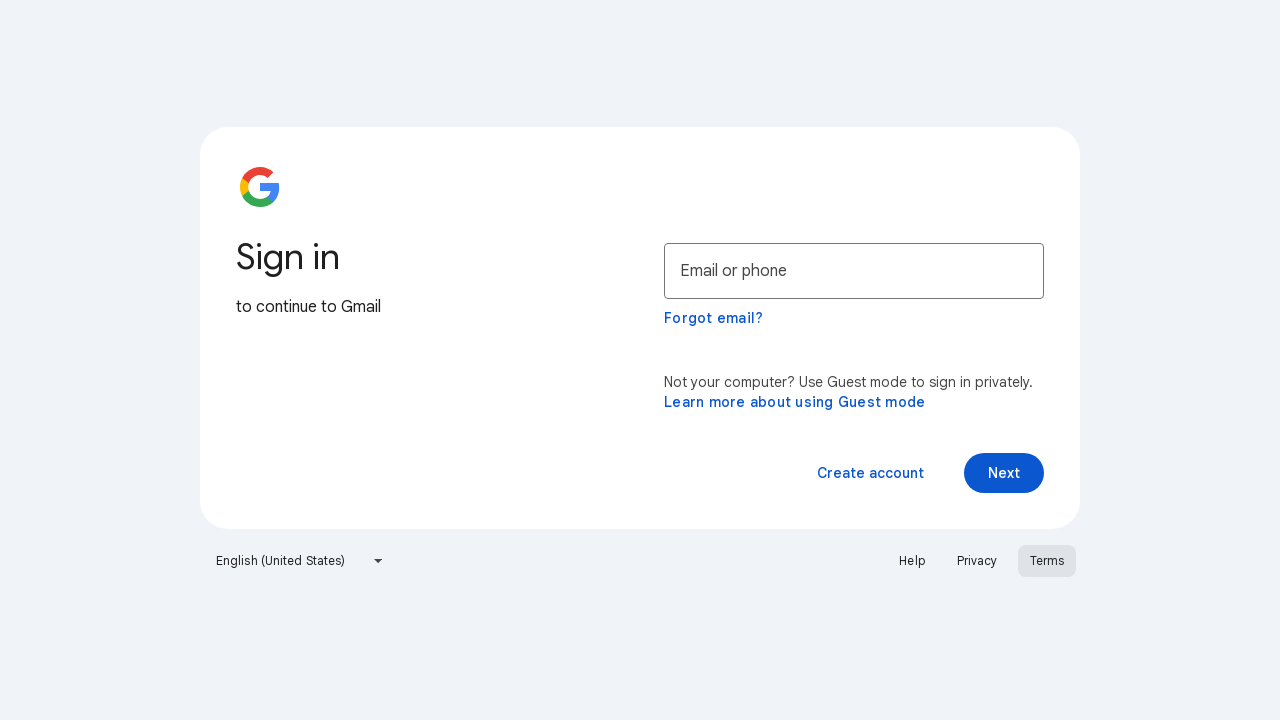

Captured Terms page reference
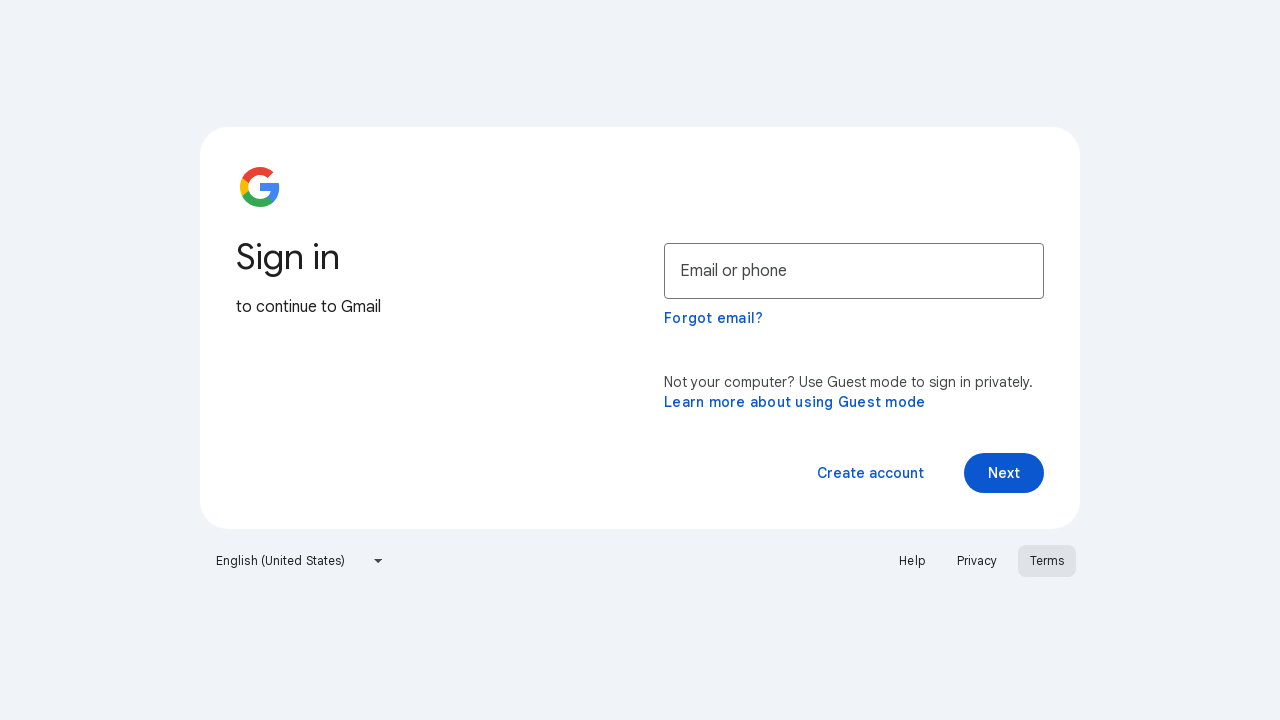

Closed Terms page tab
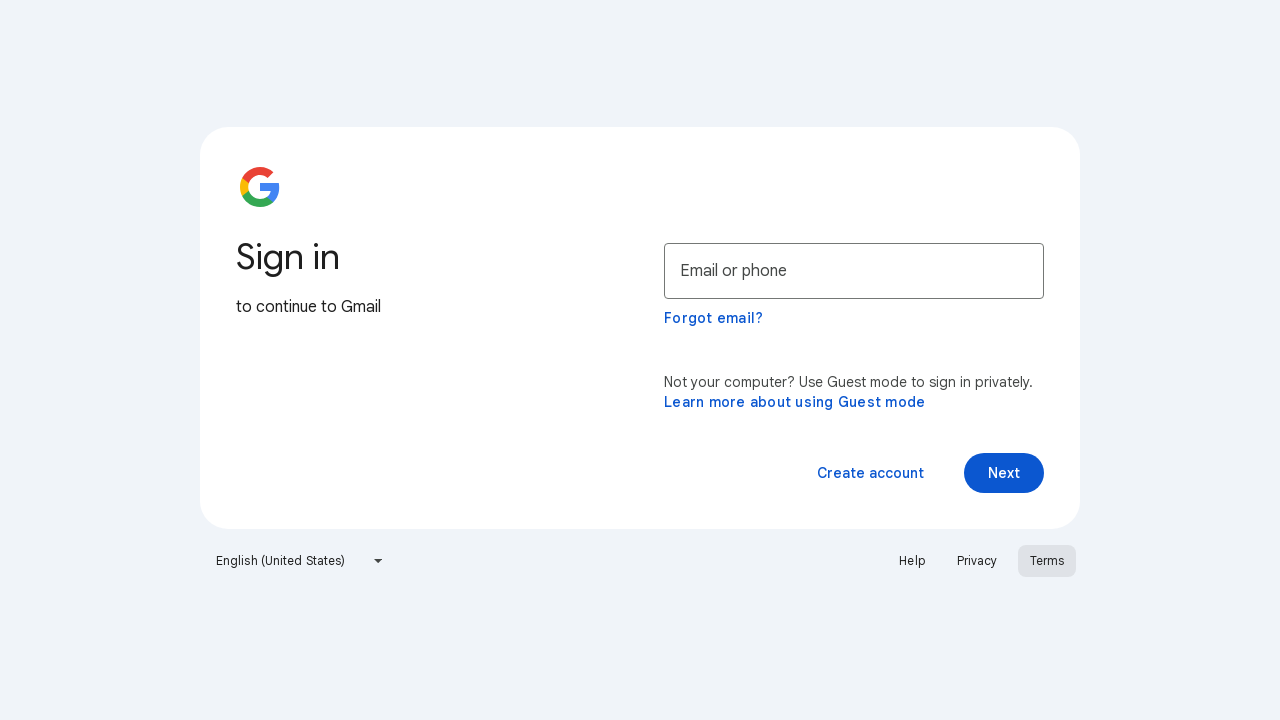

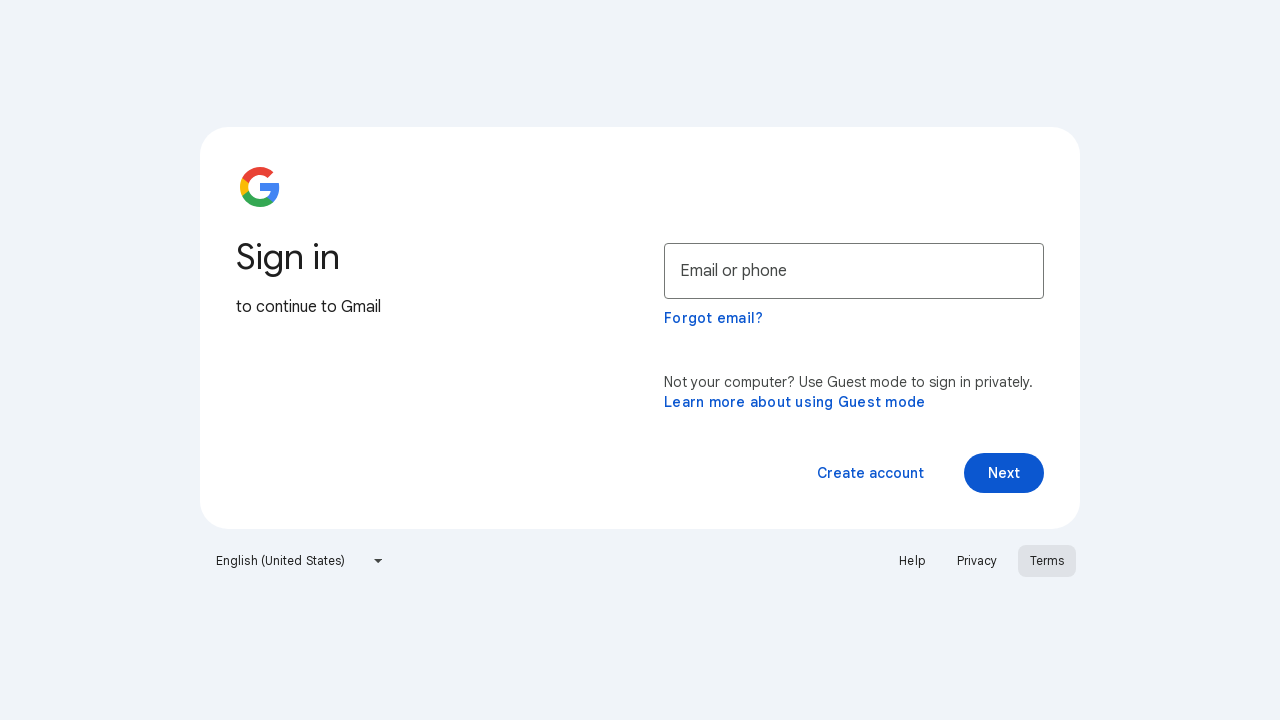